Tests that the OrangeHRM landing page loads correctly by waiting for the login panel heading to be visible and verifying the page title is "OrangeHRM"

Starting URL: http://alchemy.hguy.co/orangehrm

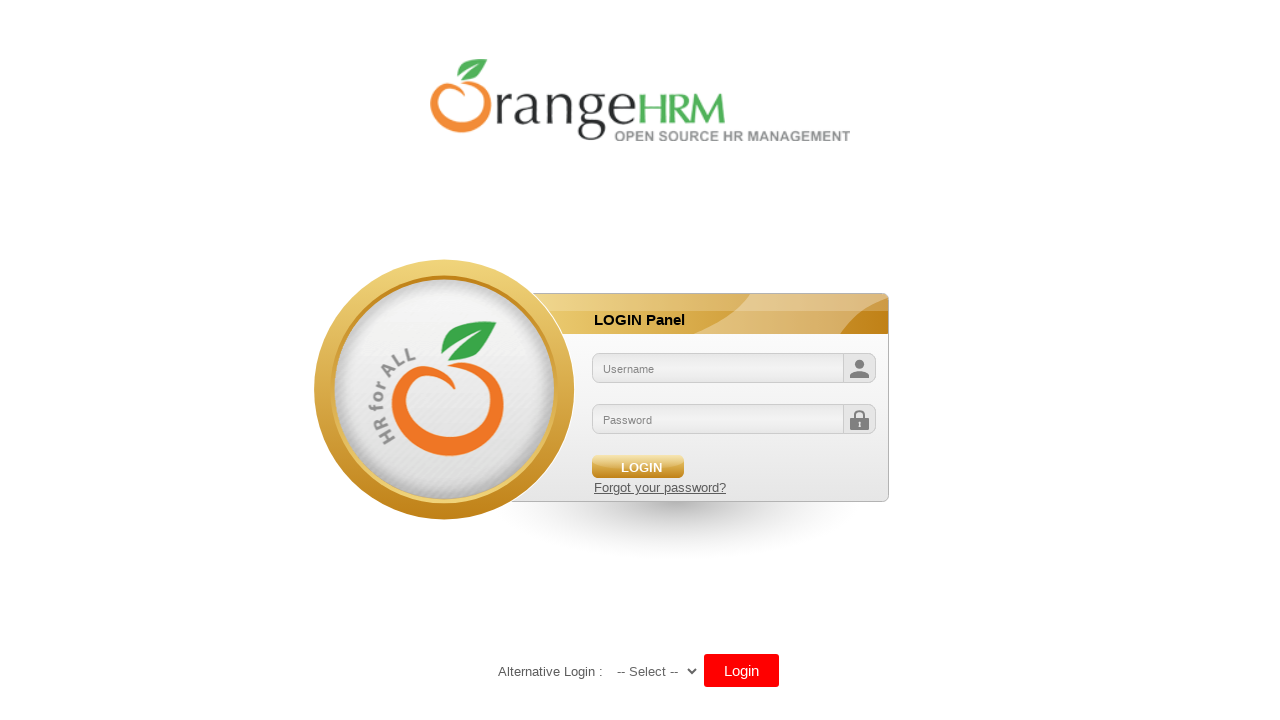

Waited for login panel heading to be visible on OrangeHRM landing page
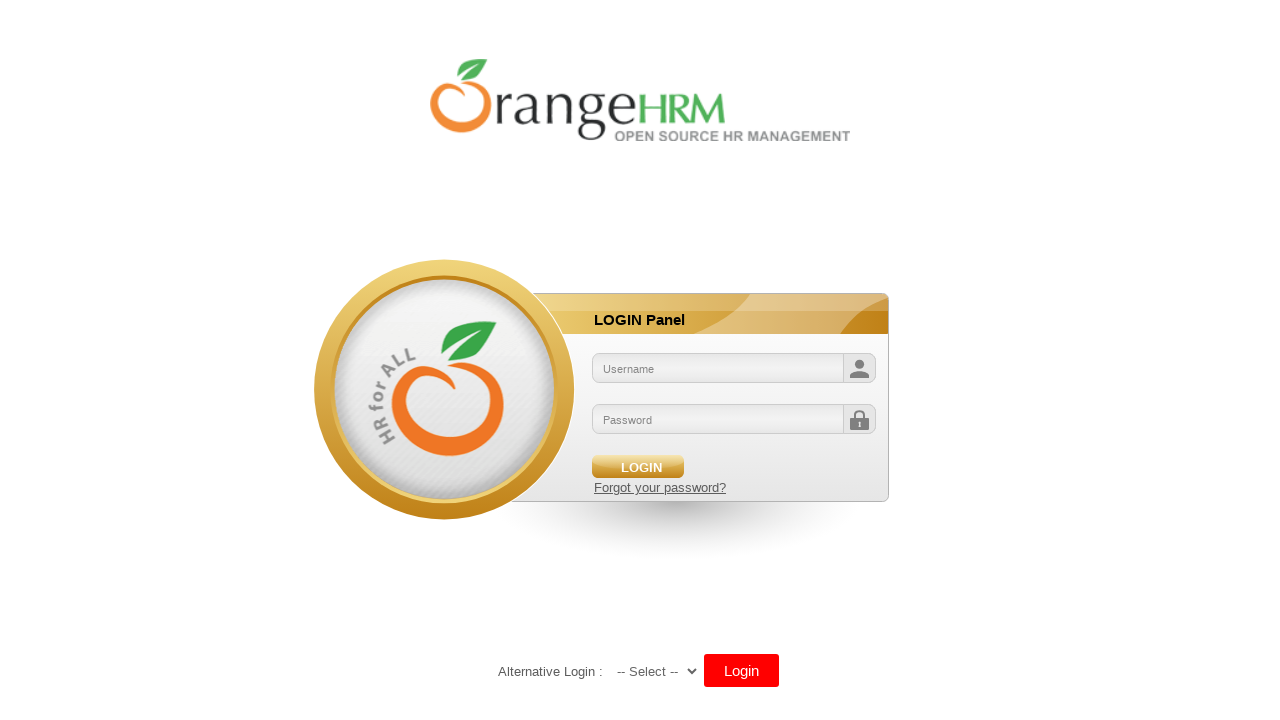

Verified page title is 'OrangeHRM'
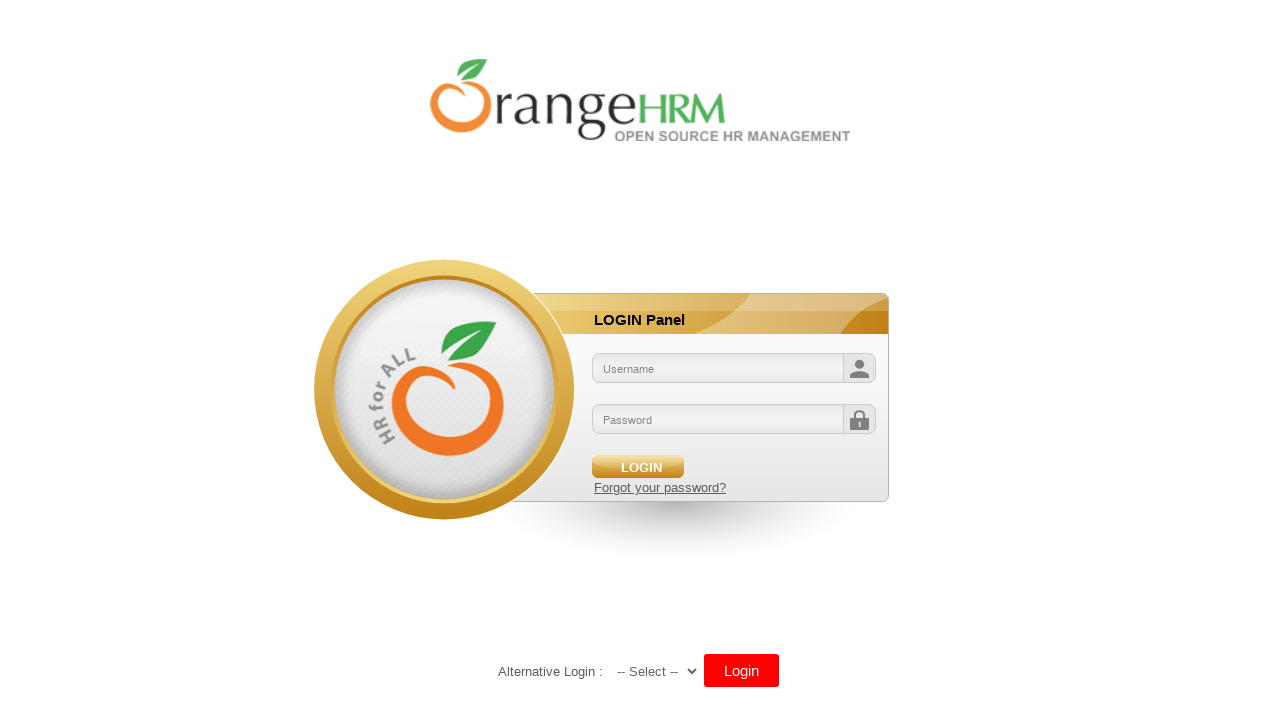

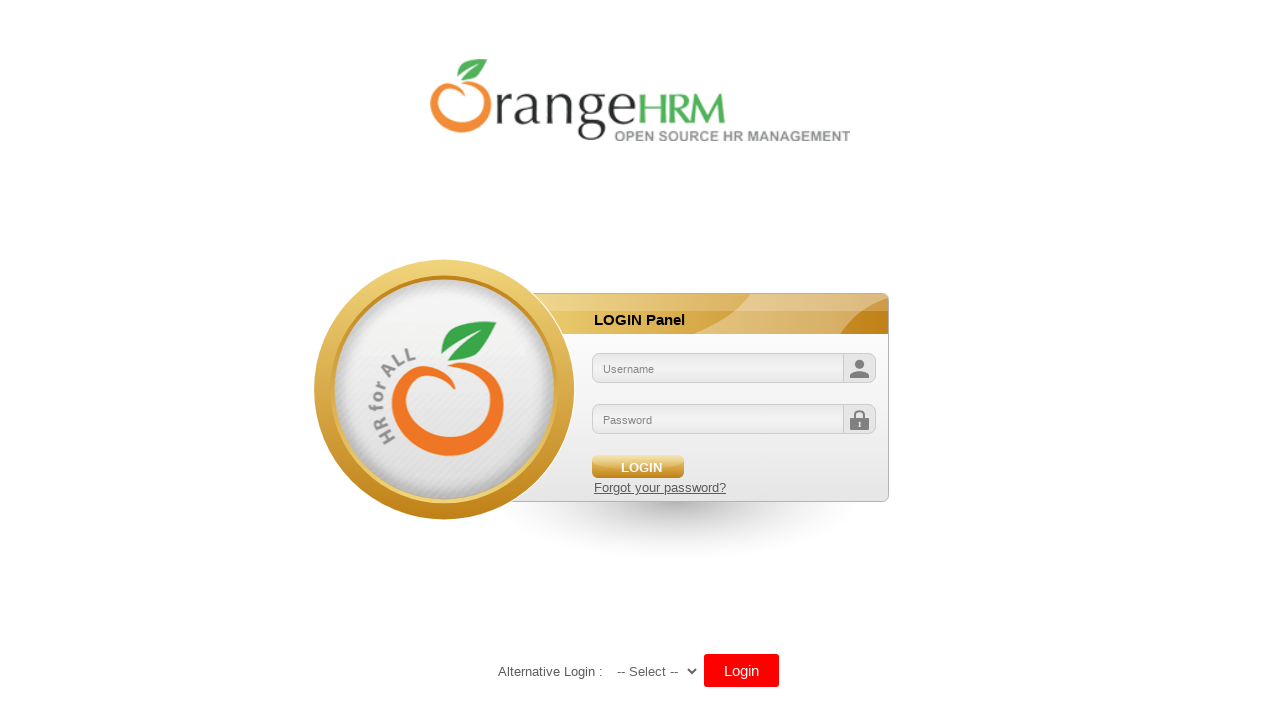